Tests window handle functionality by clicking a button that opens a new tab, switching to the new tab, then switching back to the parent window

Starting URL: https://rahulshettyacademy.com/AutomationPractice/

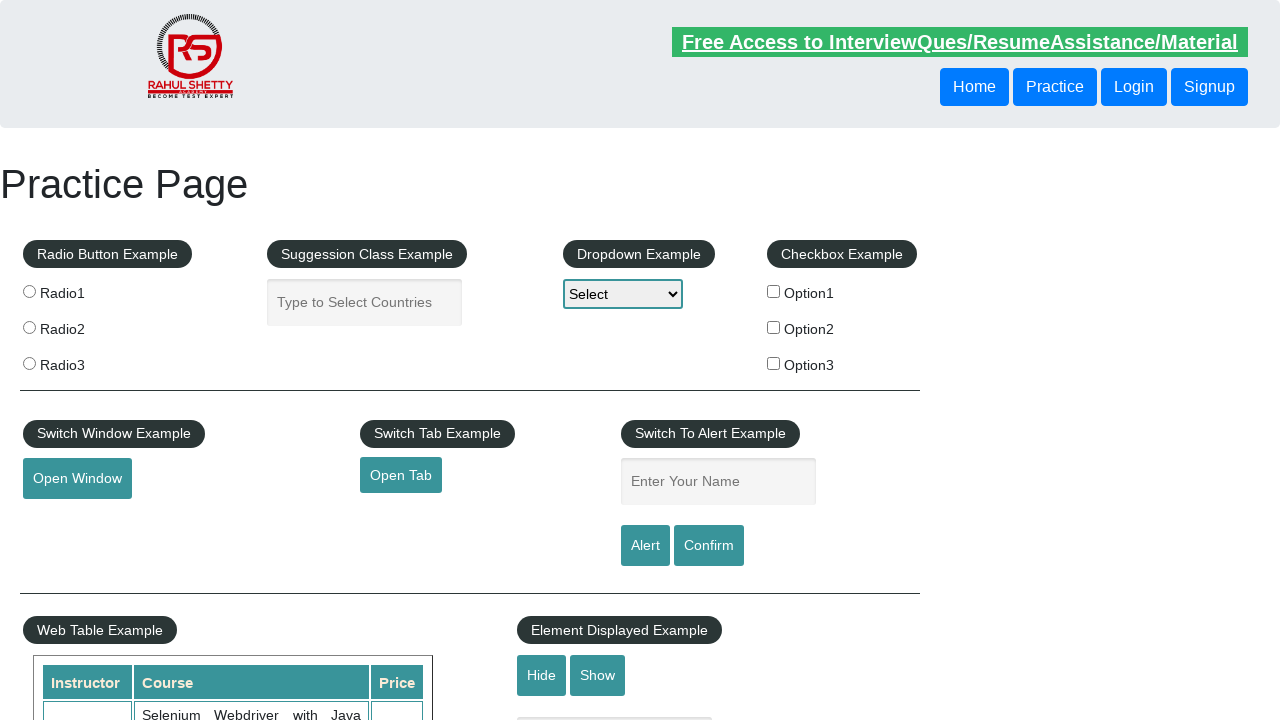

Clicked 'Open Tab' button to open a new tab at (401, 475) on #opentab
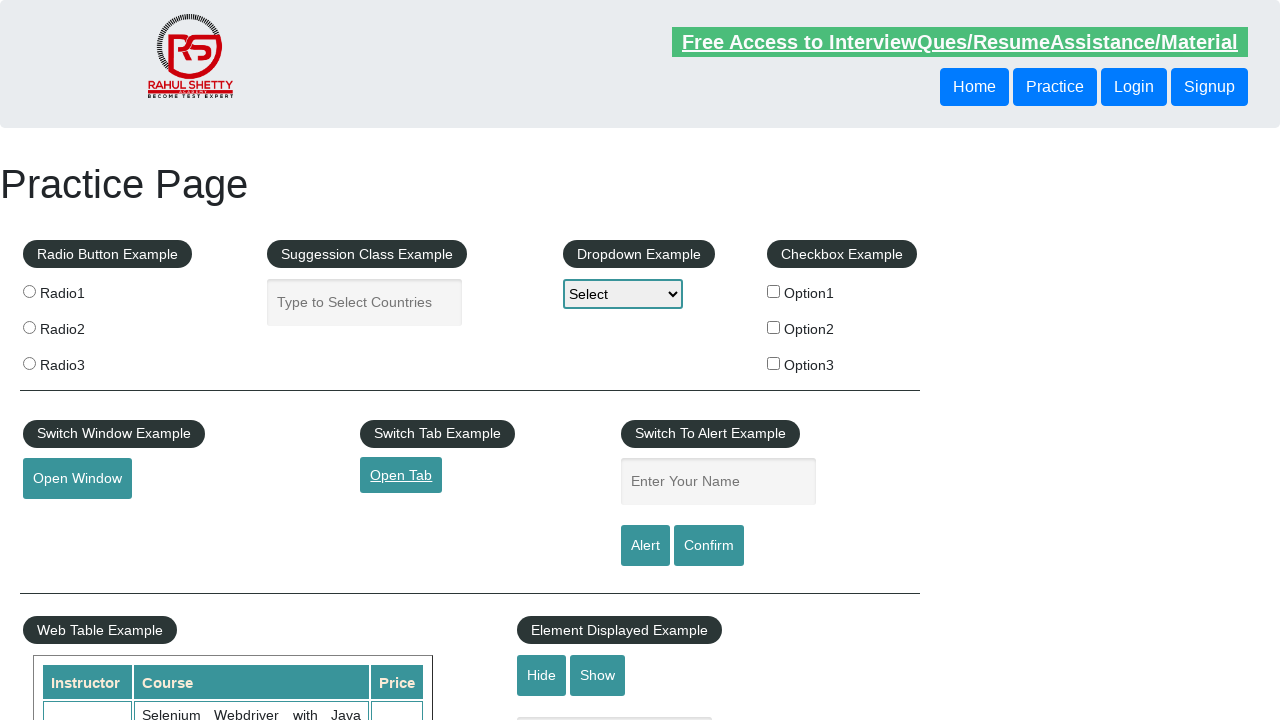

Captured new page object from opened tab
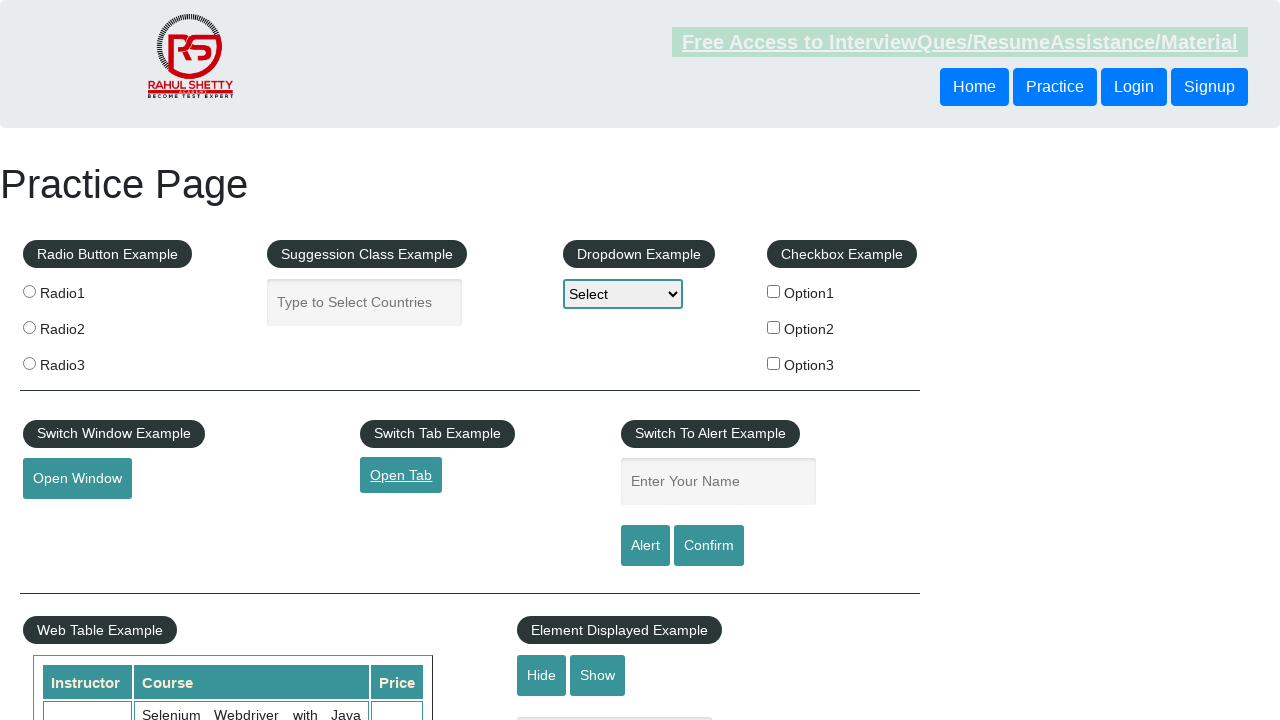

Waited for new tab to finish loading
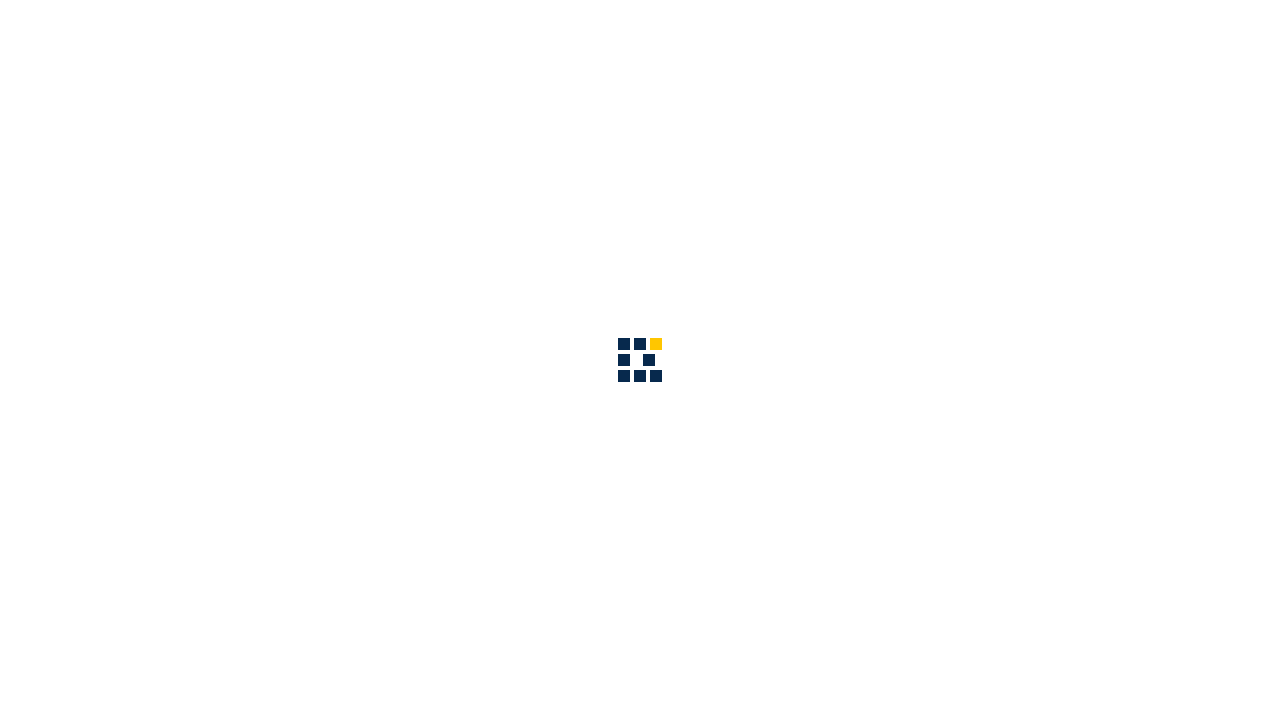

Retrieved title of new tab: QAClick Academy - A Testing Academy to Learn, Earn and Shine
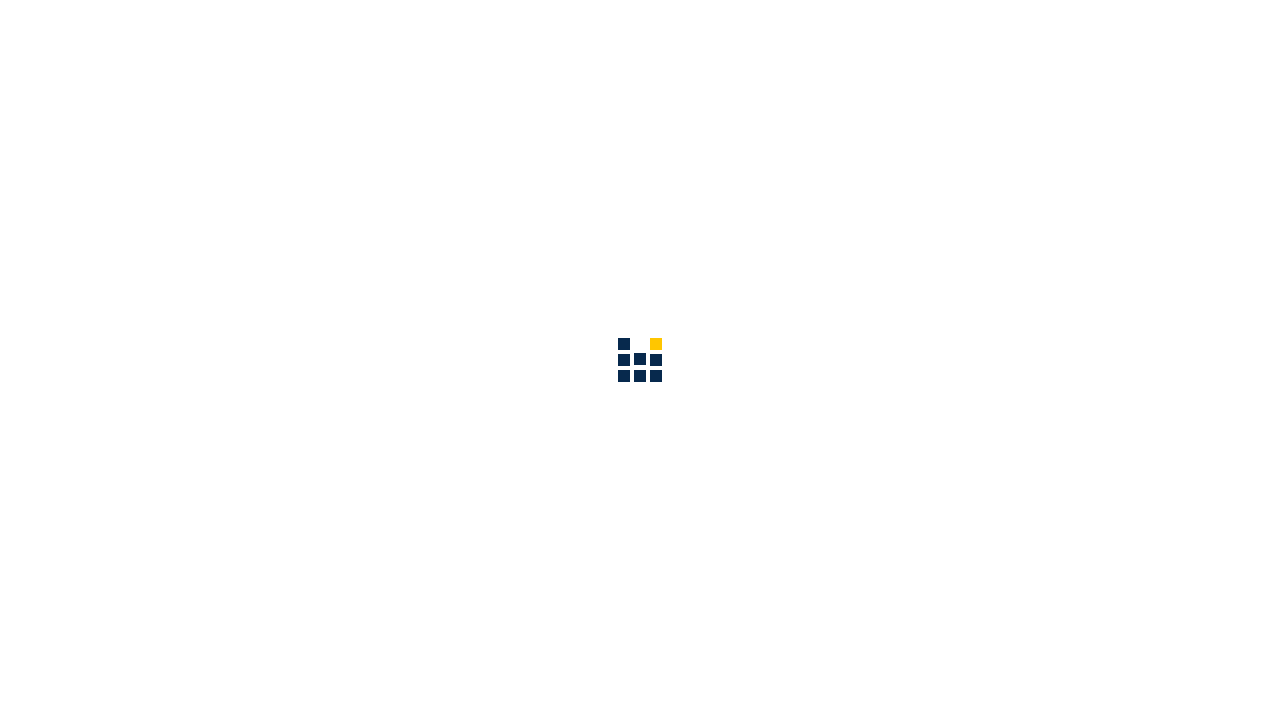

Switched back to original tab/window
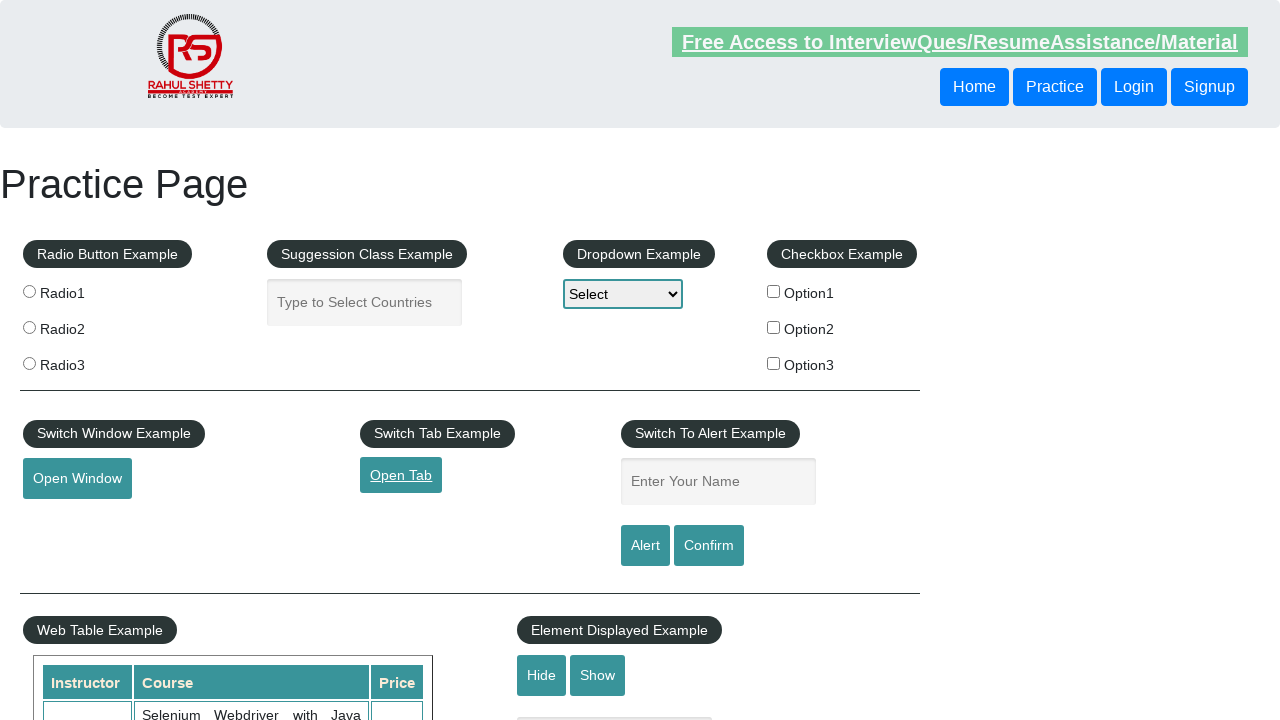

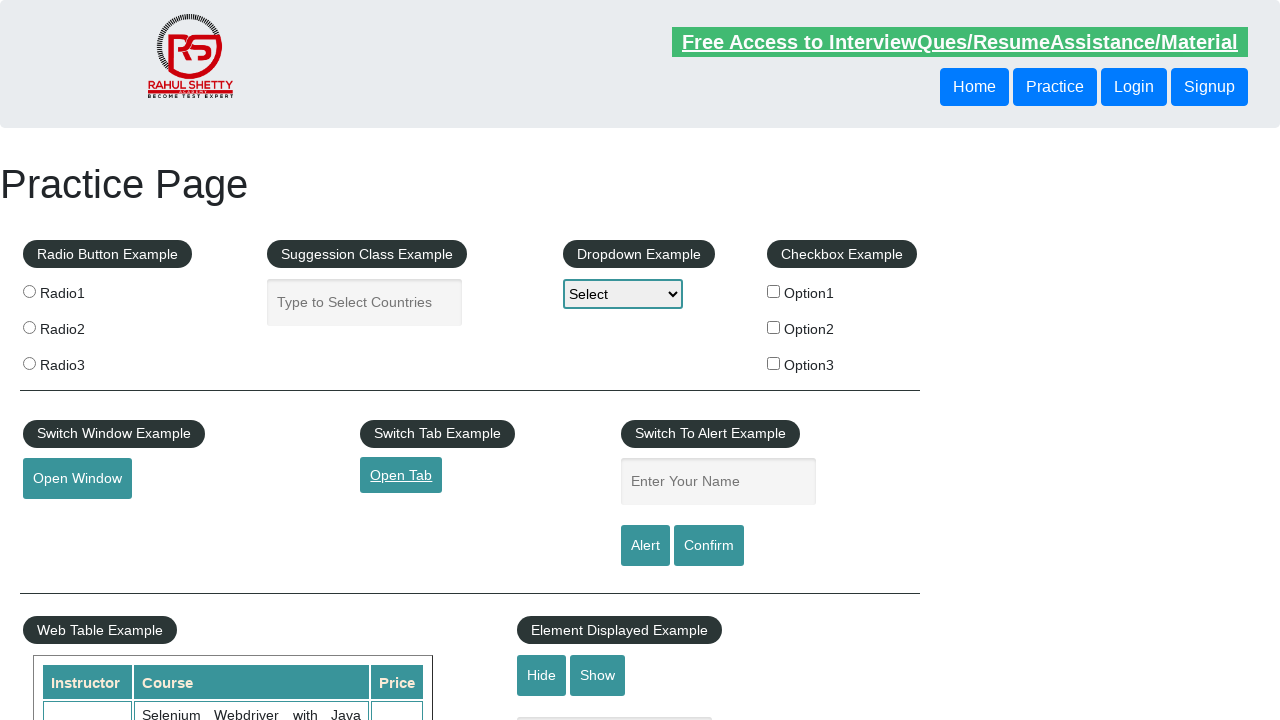